Tests completing a single active task by toggling it

Starting URL: https://todomvc4tasj.herokuapp.com/

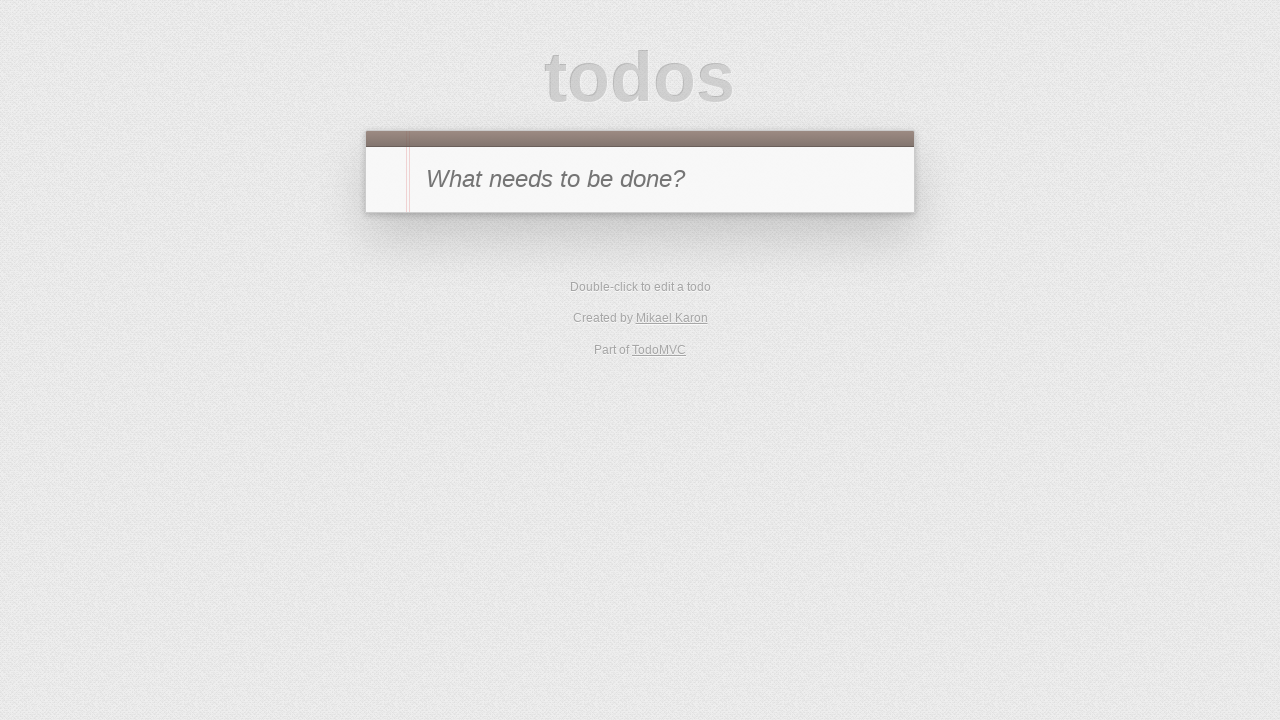

Set up initial state with one active task via localStorage
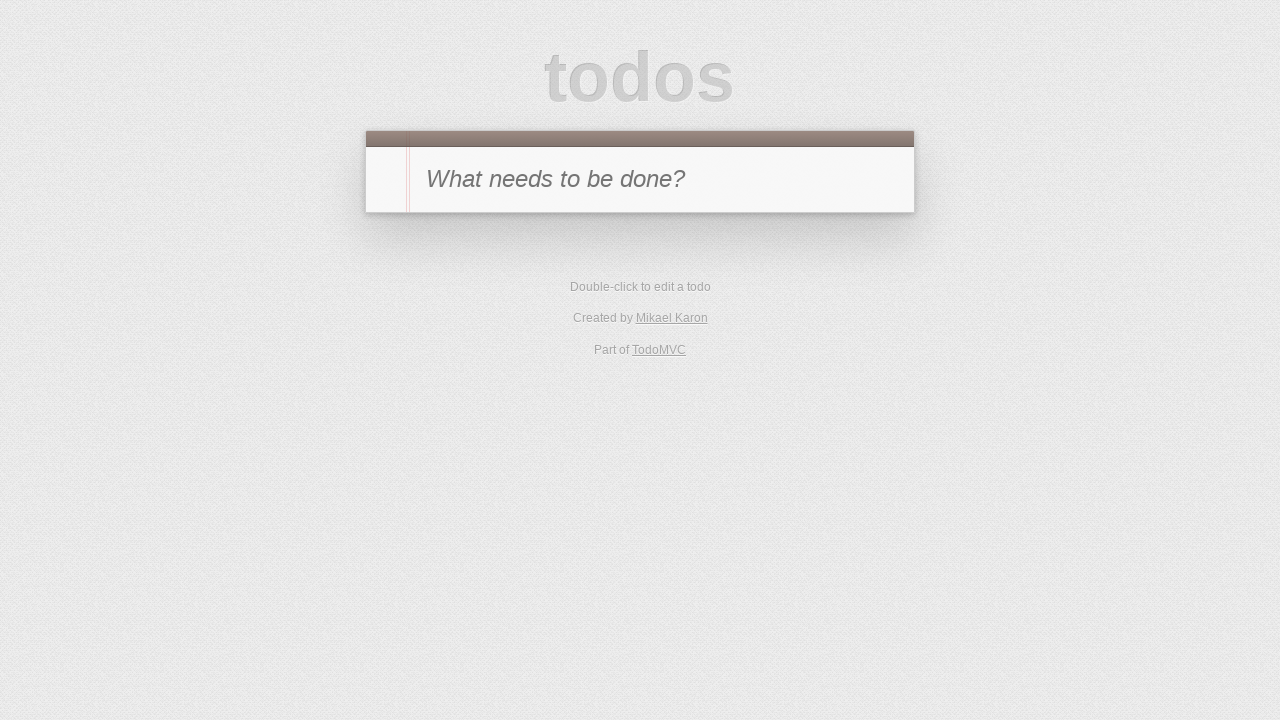

Reloaded page to apply localStorage state
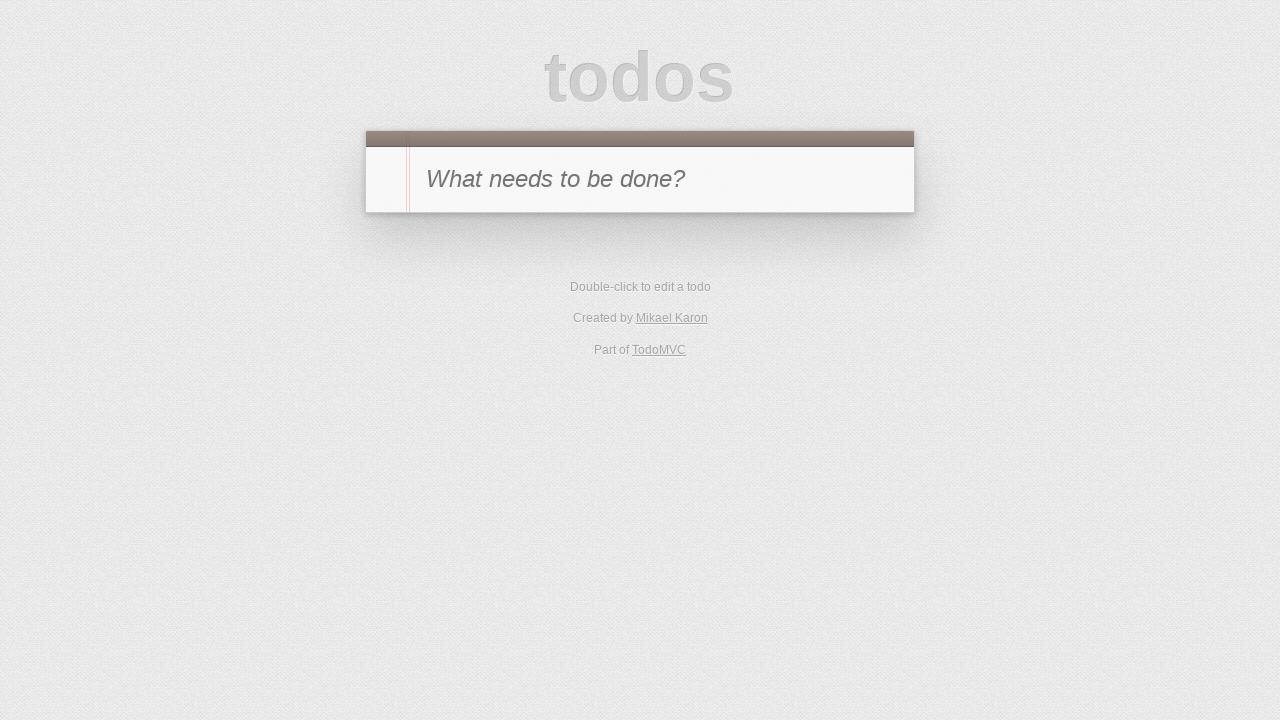

Toggled task '1' as complete at (386, 242) on #todo-list li >> internal:has-text="1"i >> .toggle
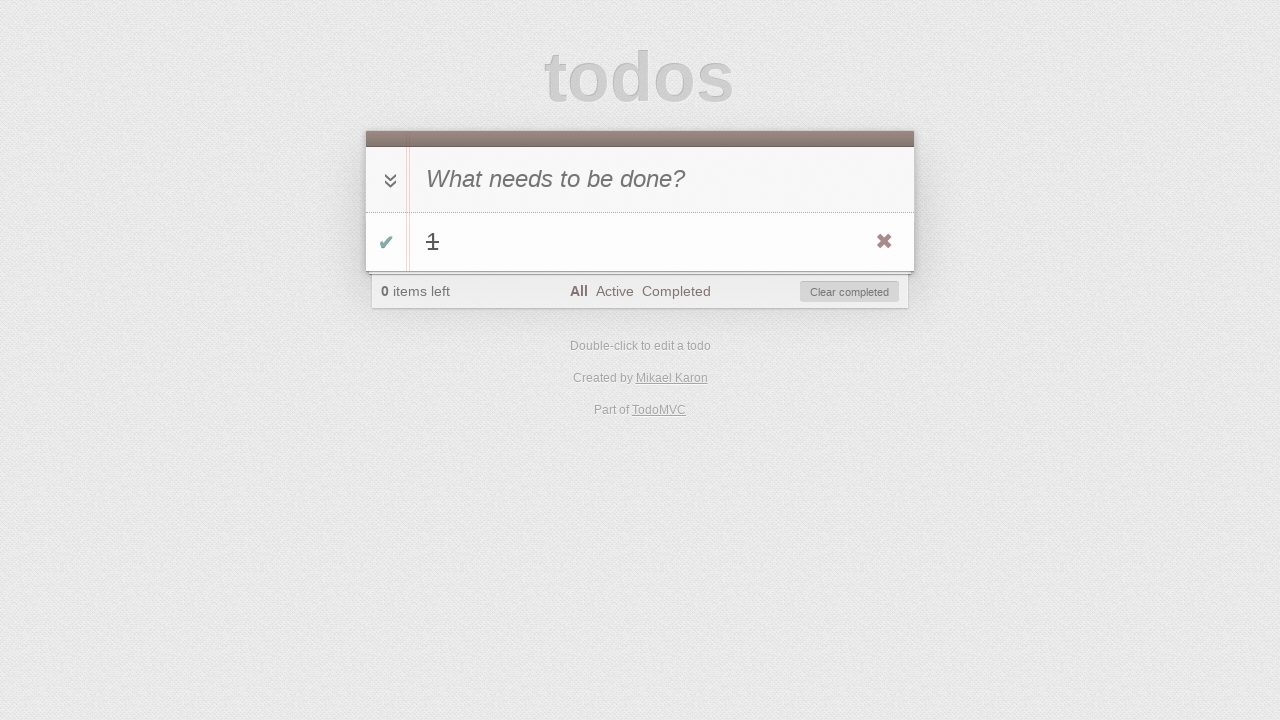

Verified that task '1' still exists after toggling
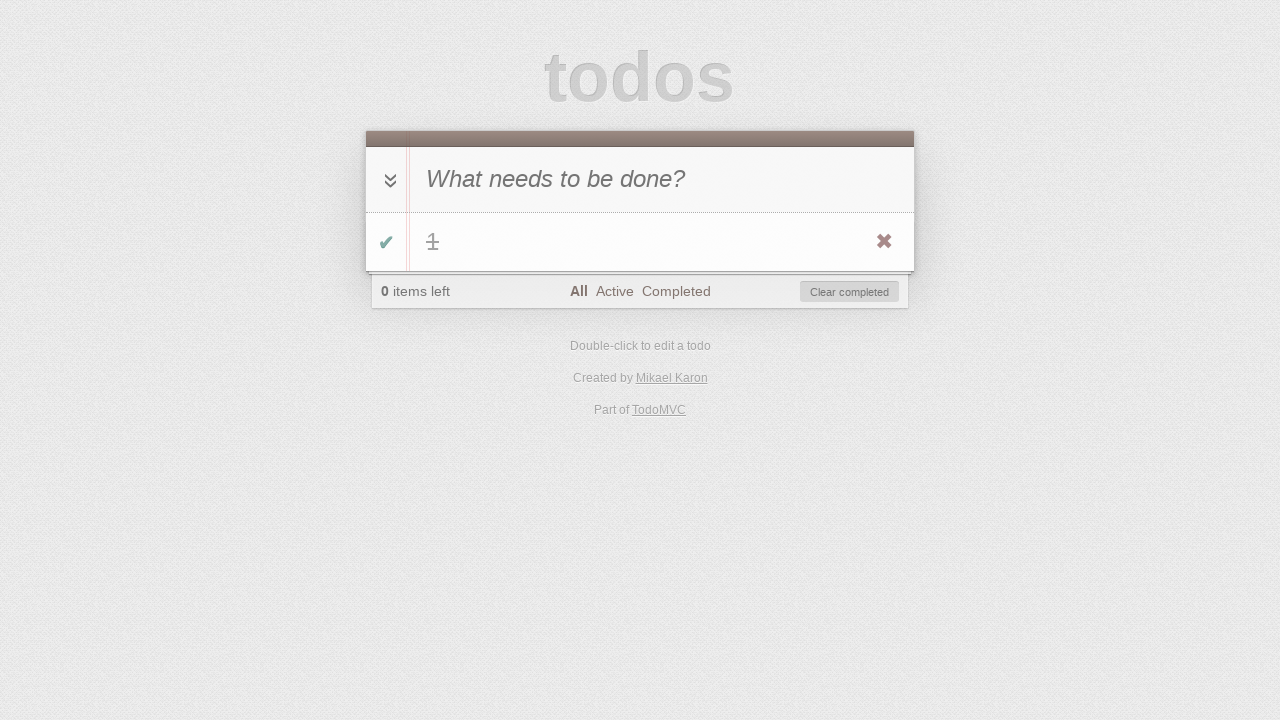

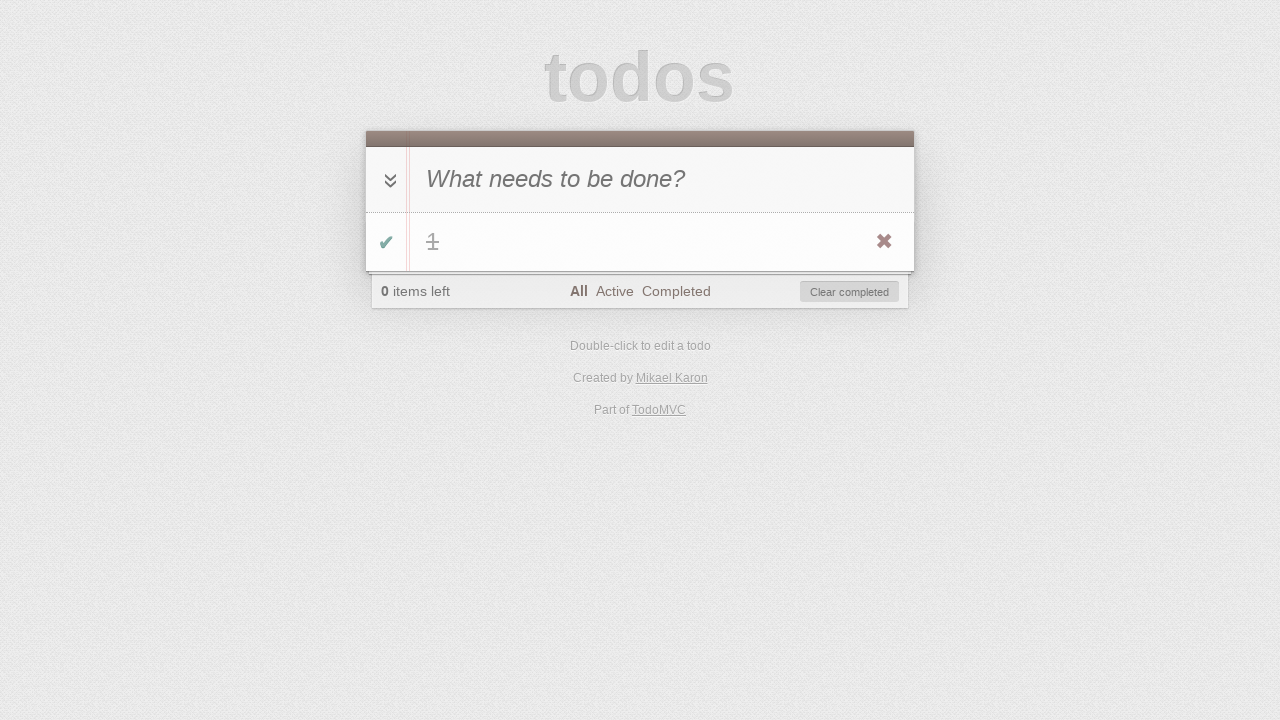